Tests the jQuery UI accordion widget by switching to an iframe and clicking on the second accordion section to expand it

Starting URL: https://jqueryui.com/accordion/

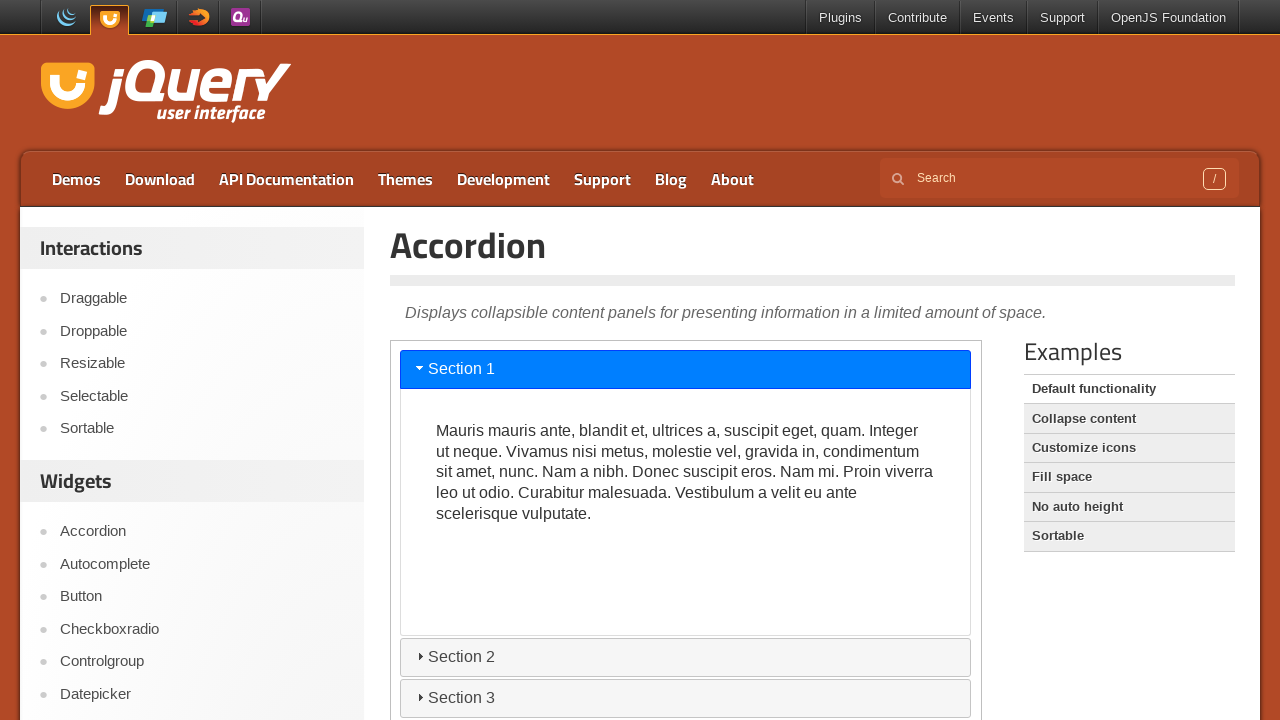

Located iframe containing the accordion widget
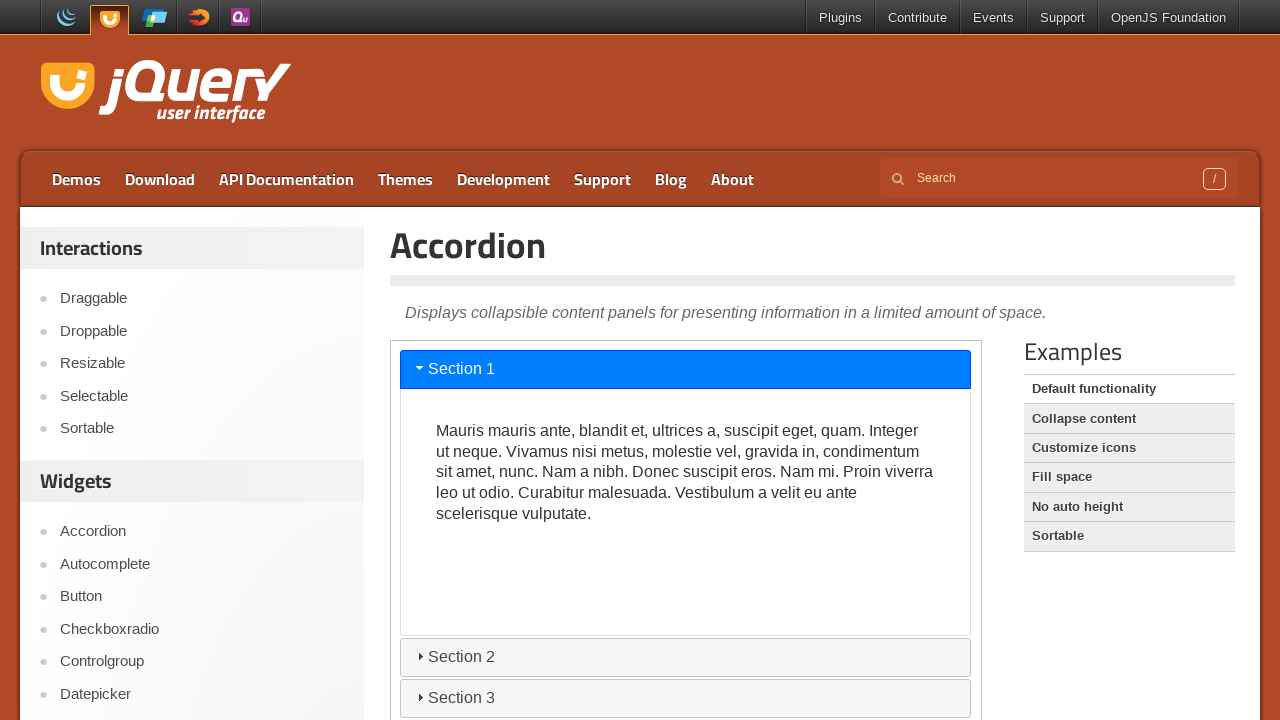

Clicked on the second accordion section to expand it at (686, 657) on iframe.demo-frame >> internal:control=enter-frame >> #ui-id-3
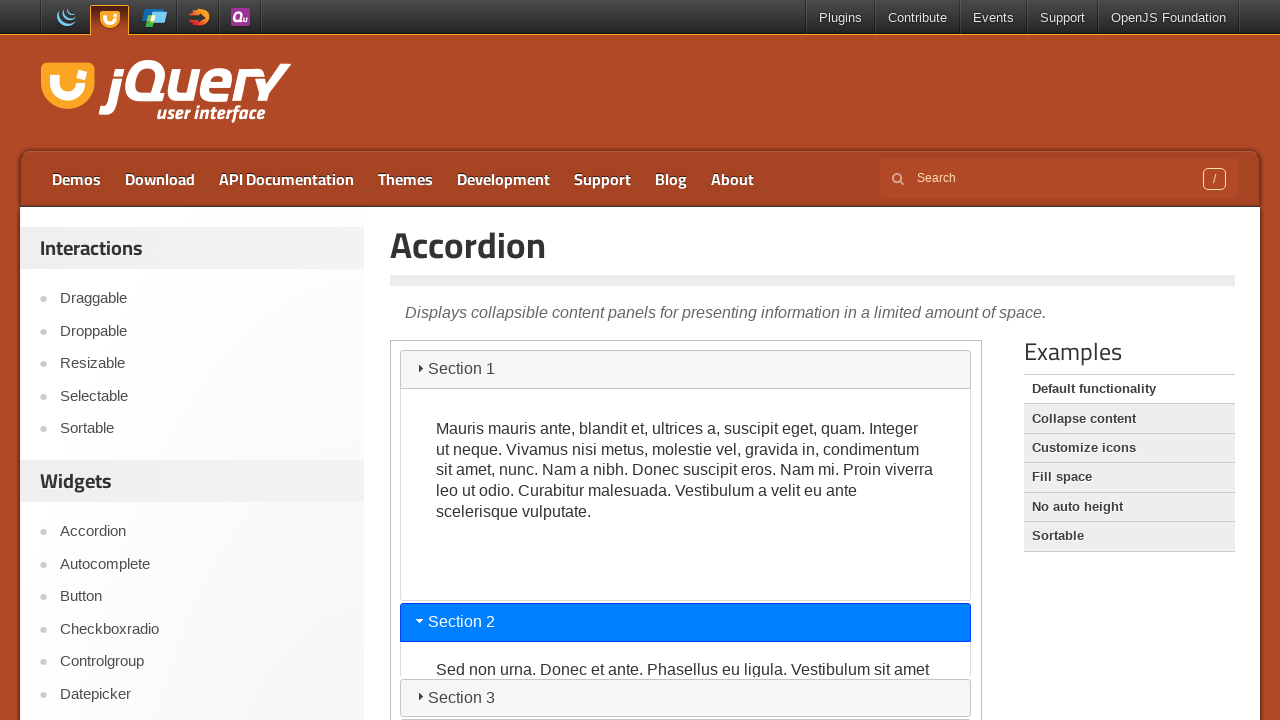

Verified that the expanded accordion content 'Sed non urna.' is now visible
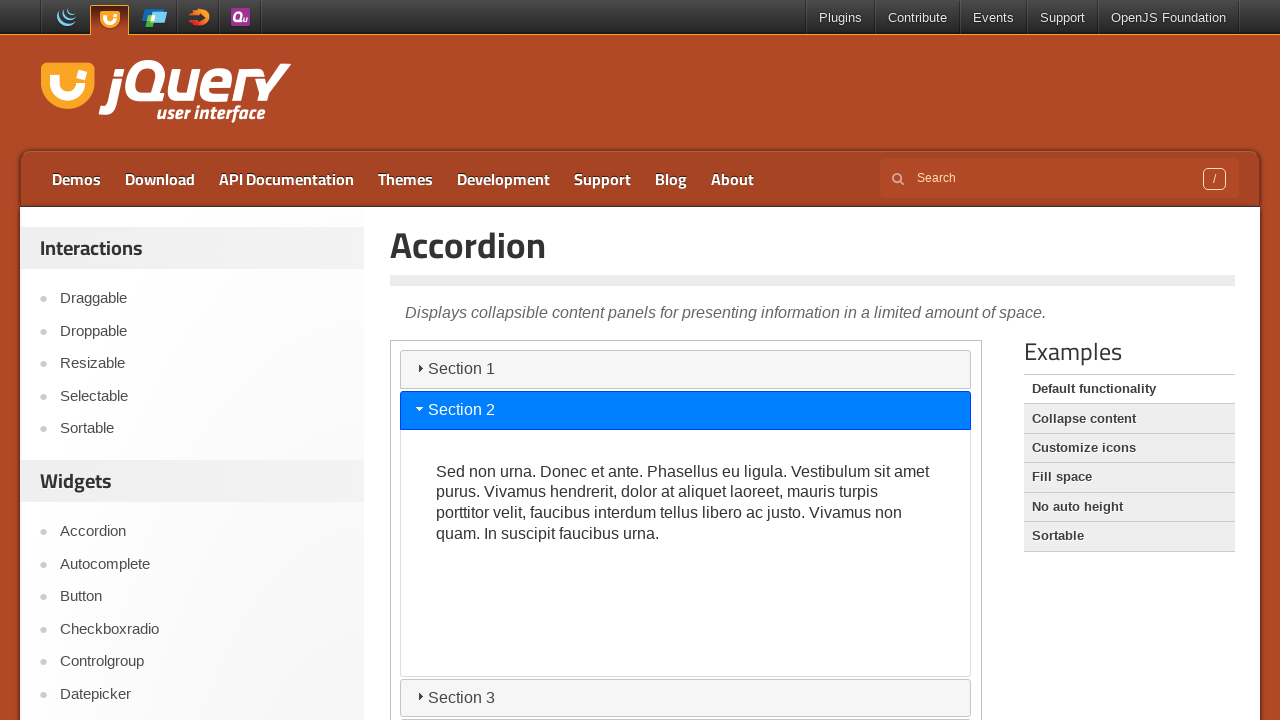

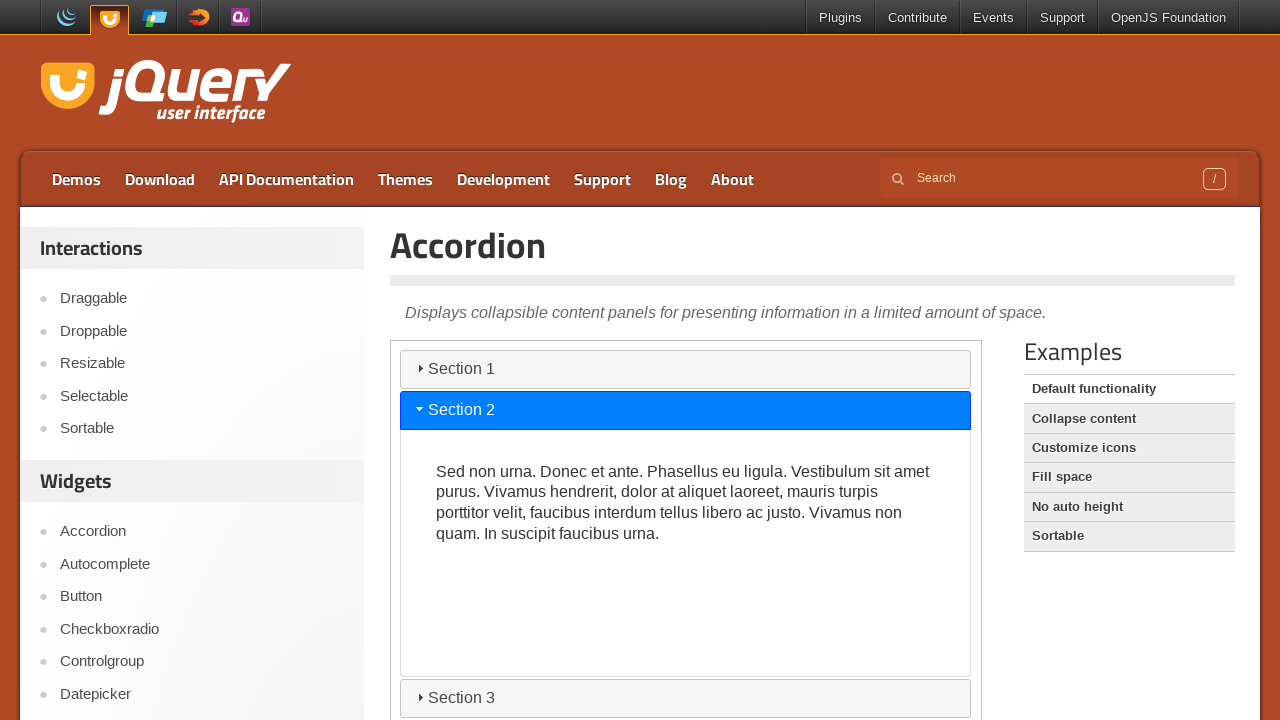